Tests marking all todo items as completed using the toggle all checkbox

Starting URL: https://demo.playwright.dev/todomvc

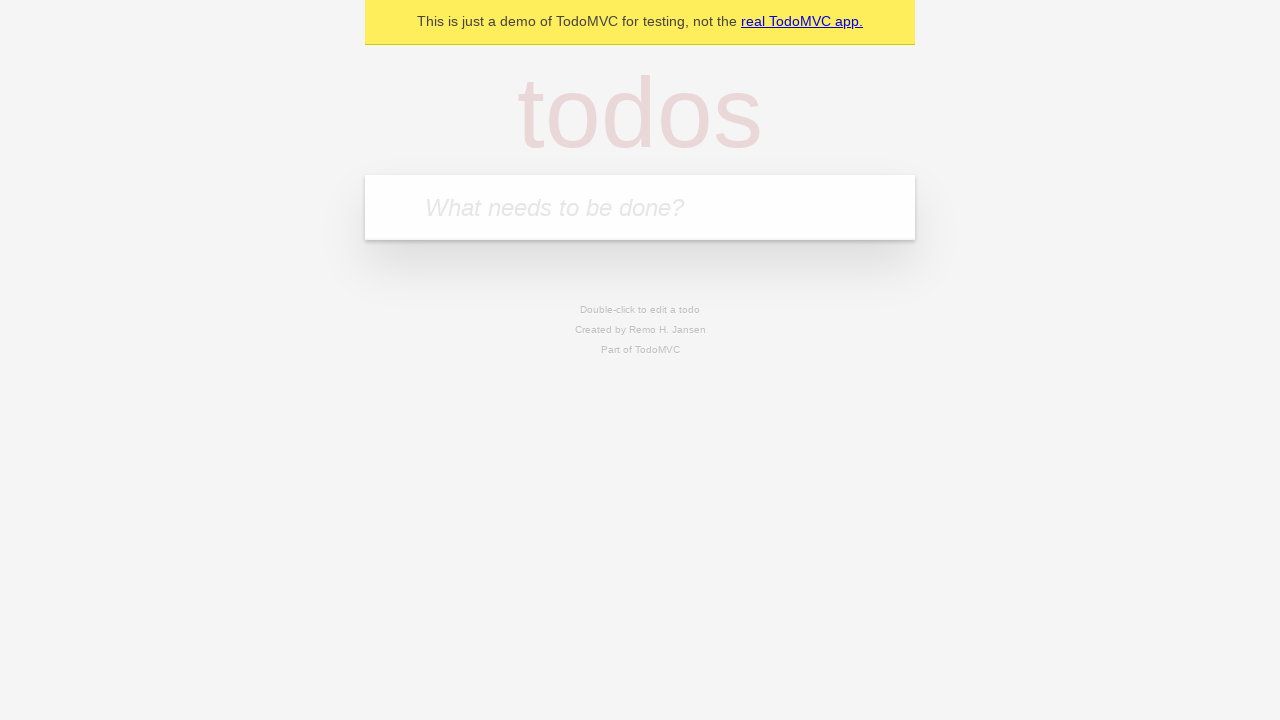

Filled todo input with 'buy some cheese' on internal:attr=[placeholder="What needs to be done?"i]
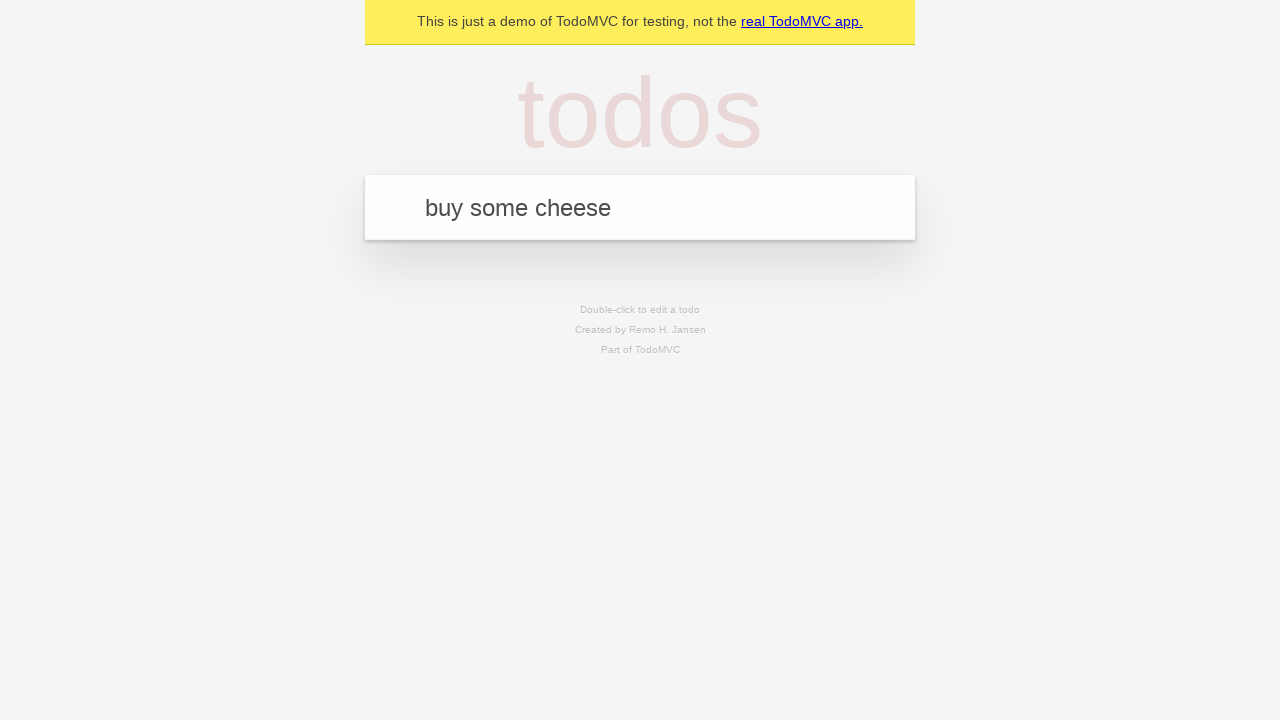

Pressed Enter to create todo 'buy some cheese' on internal:attr=[placeholder="What needs to be done?"i]
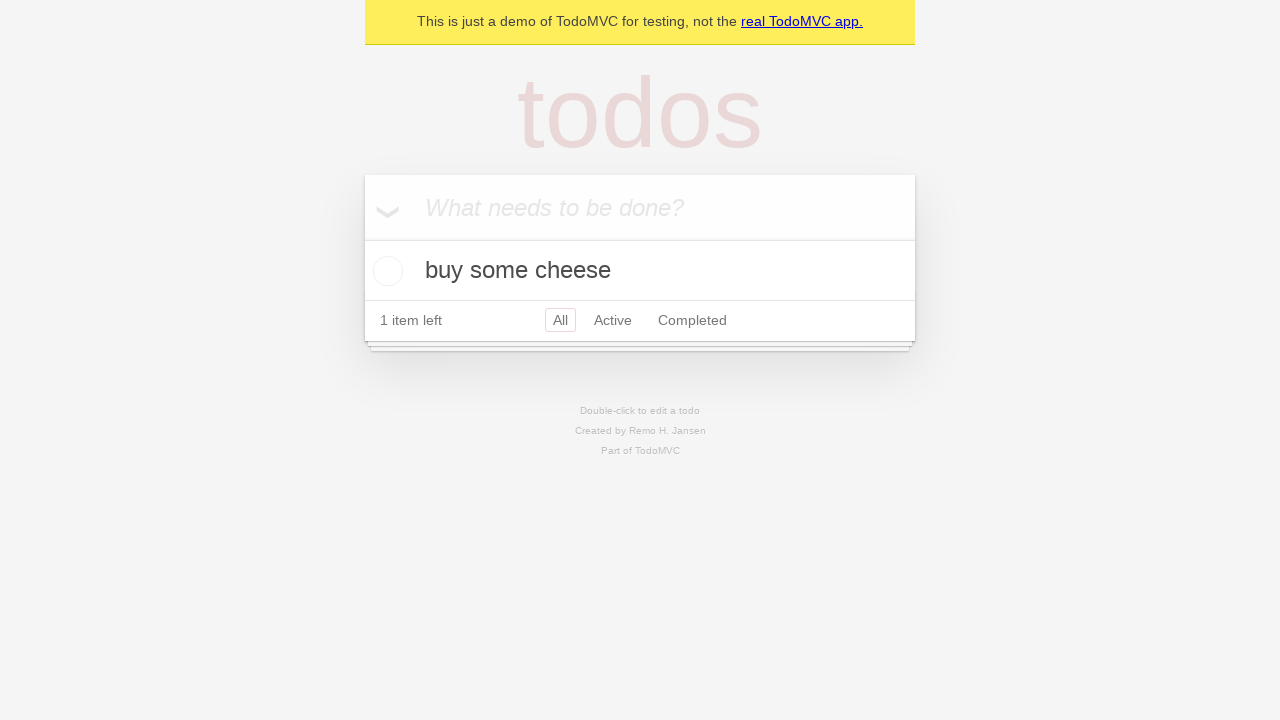

Filled todo input with 'feed the cat' on internal:attr=[placeholder="What needs to be done?"i]
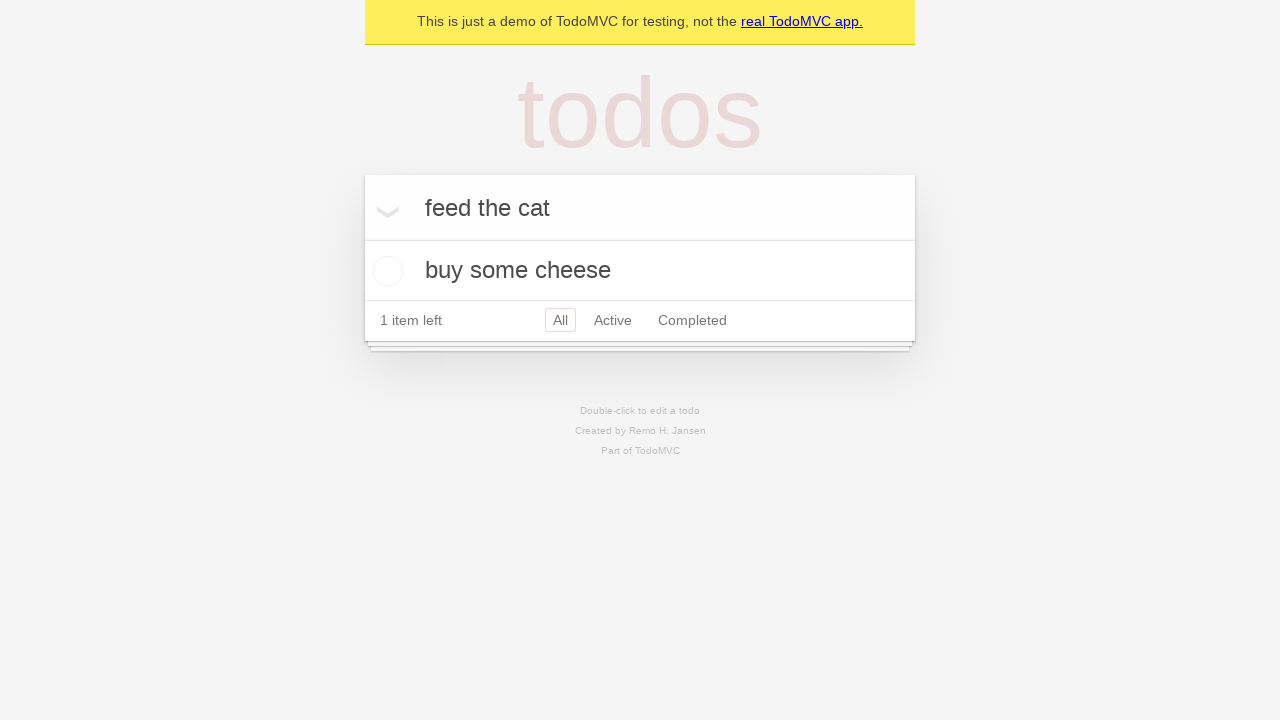

Pressed Enter to create todo 'feed the cat' on internal:attr=[placeholder="What needs to be done?"i]
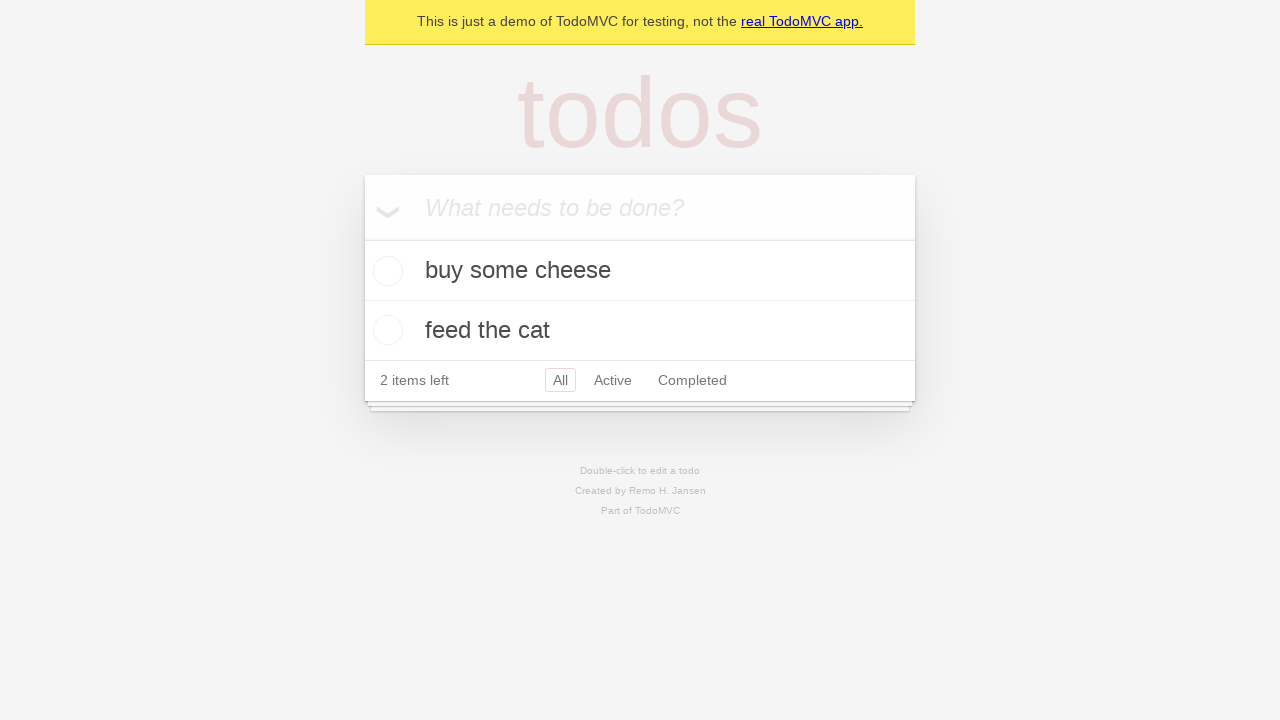

Filled todo input with 'book a doctors appointment' on internal:attr=[placeholder="What needs to be done?"i]
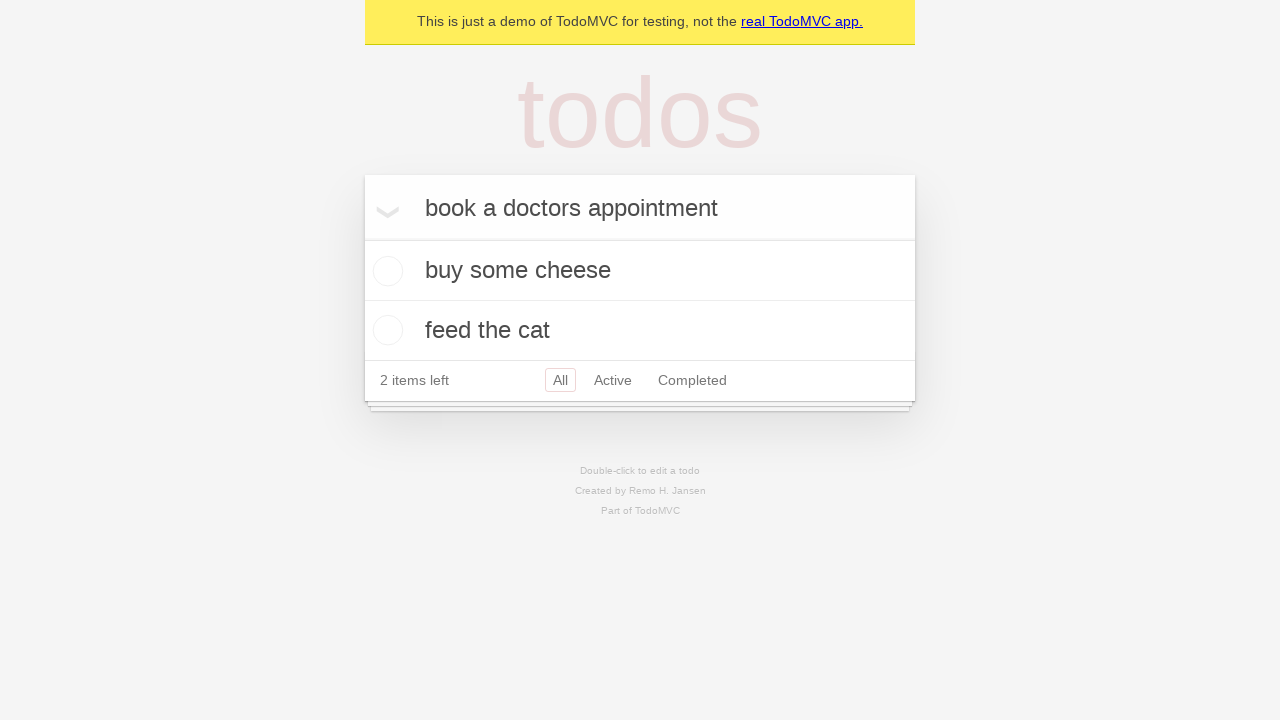

Pressed Enter to create todo 'book a doctors appointment' on internal:attr=[placeholder="What needs to be done?"i]
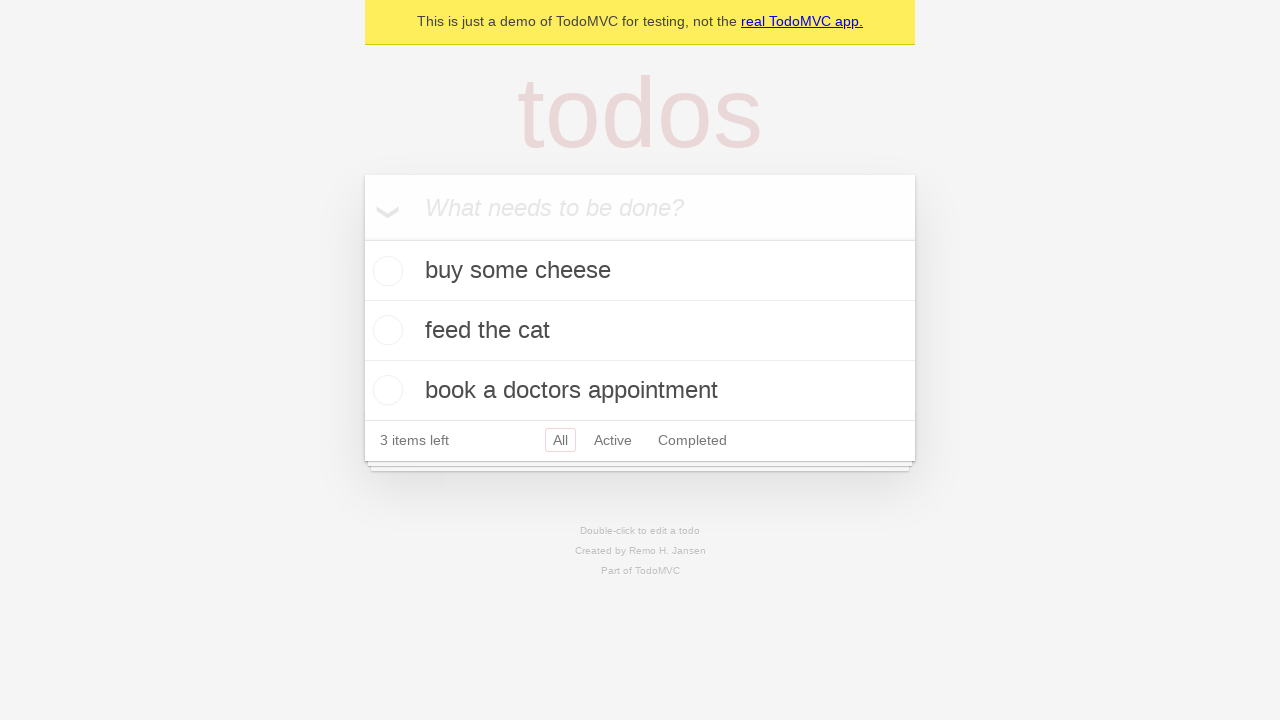

Clicked 'Mark all as complete' checkbox at (362, 238) on internal:label="Mark all as complete"i
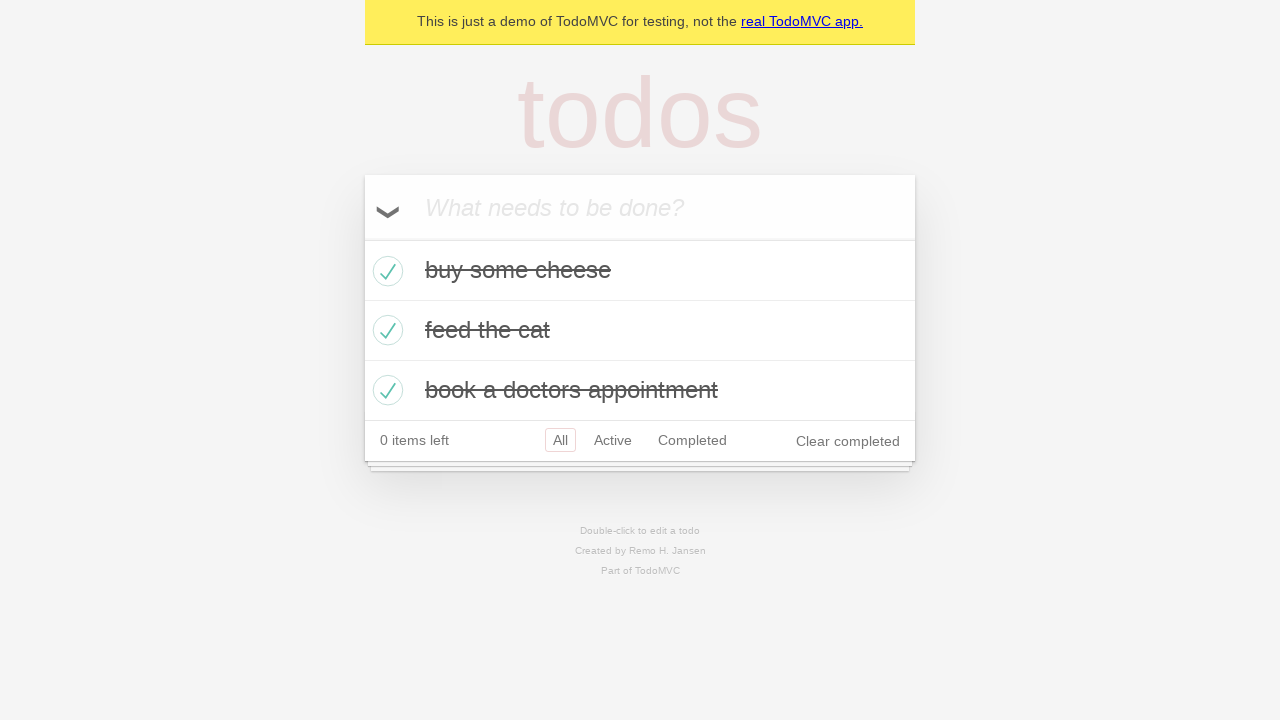

Verified all todo items marked as completed
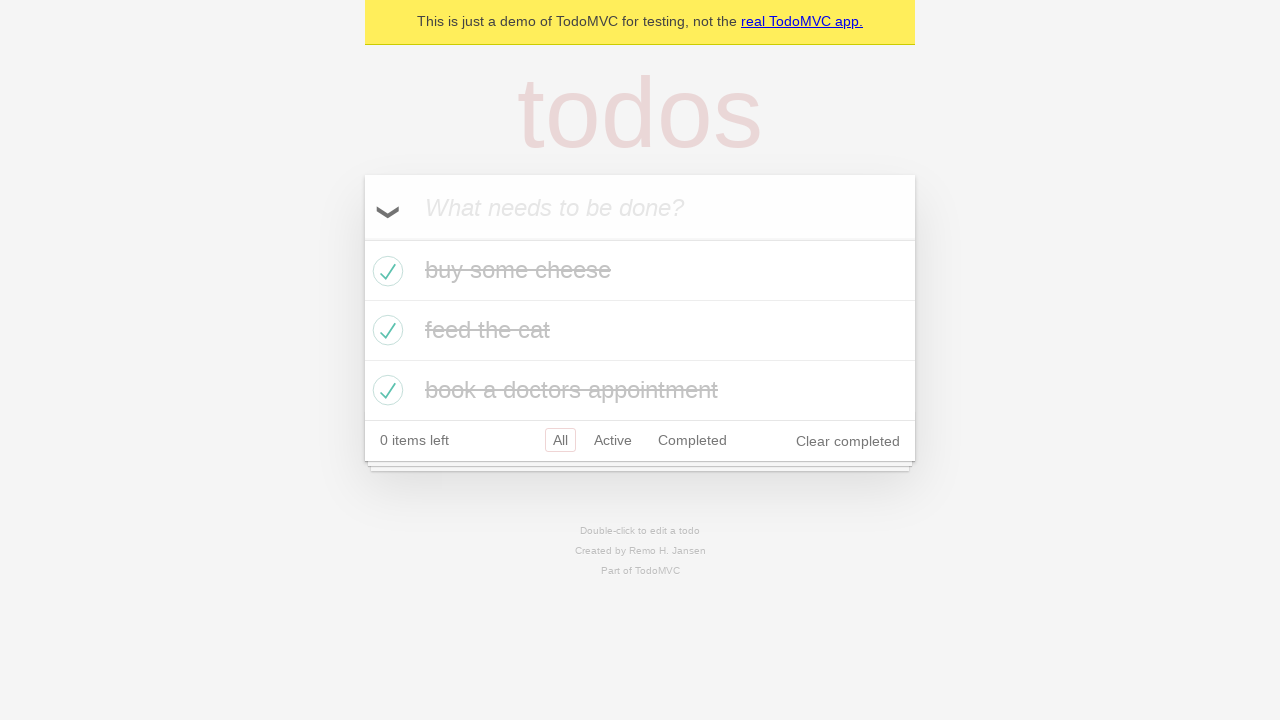

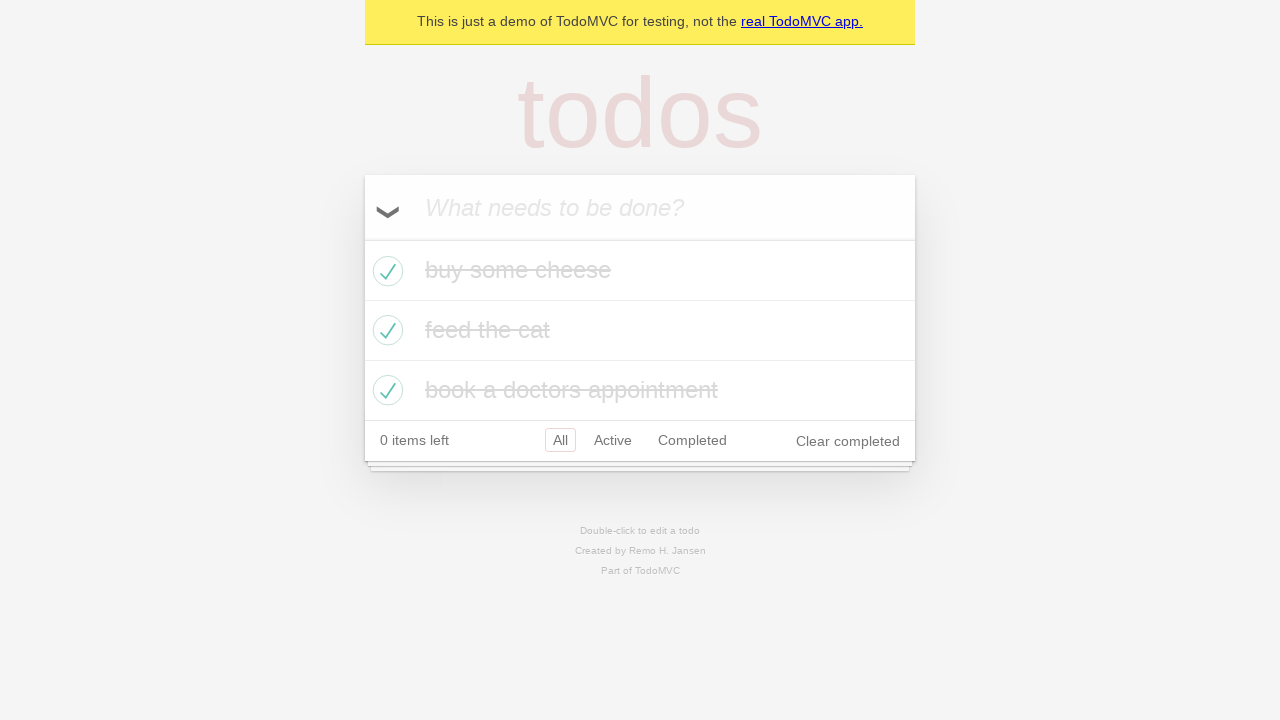